Navigates to Mars news page and waits for news content to load

Starting URL: https://data-class-mars.s3.amazonaws.com/Mars/index.html

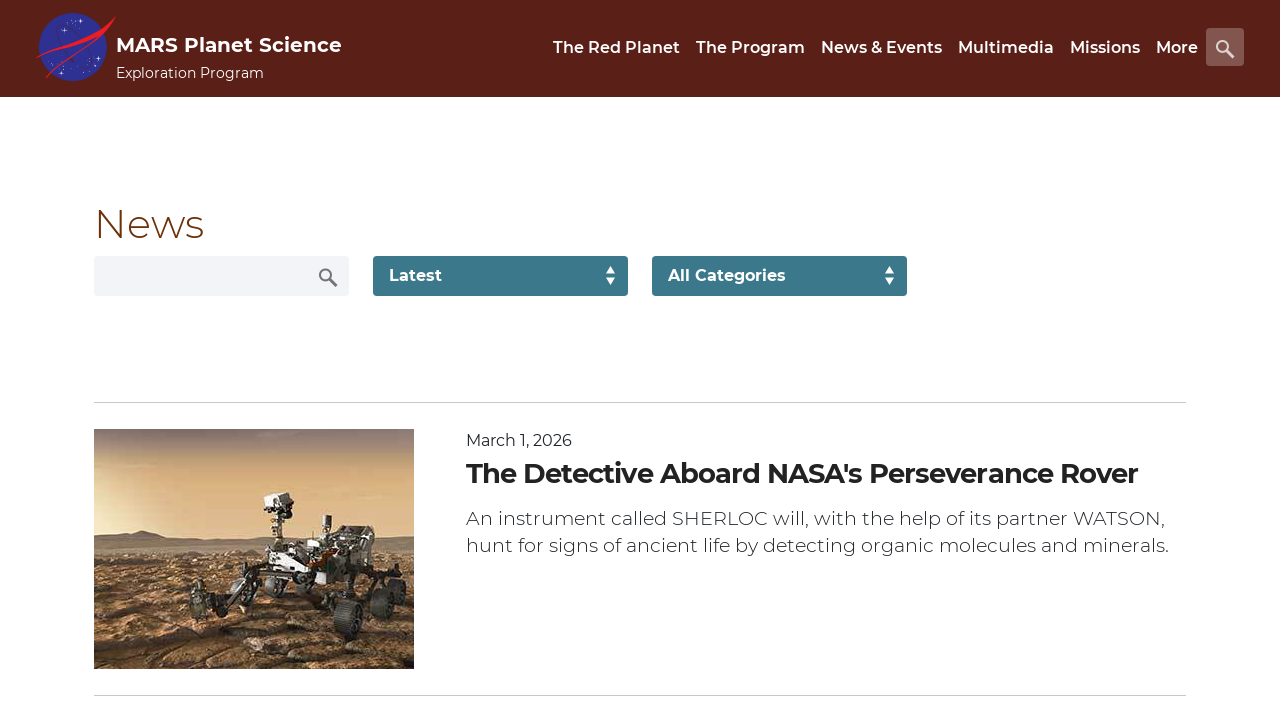

Navigated to Mars news page
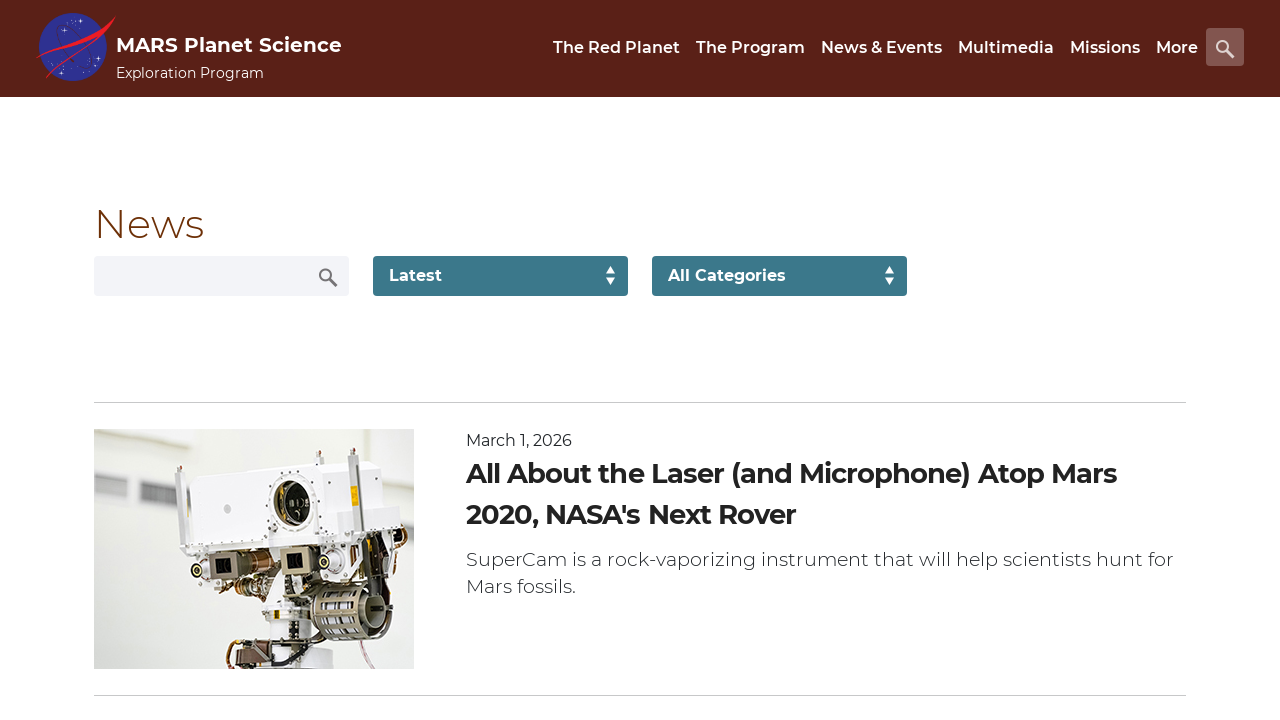

News list text content loaded
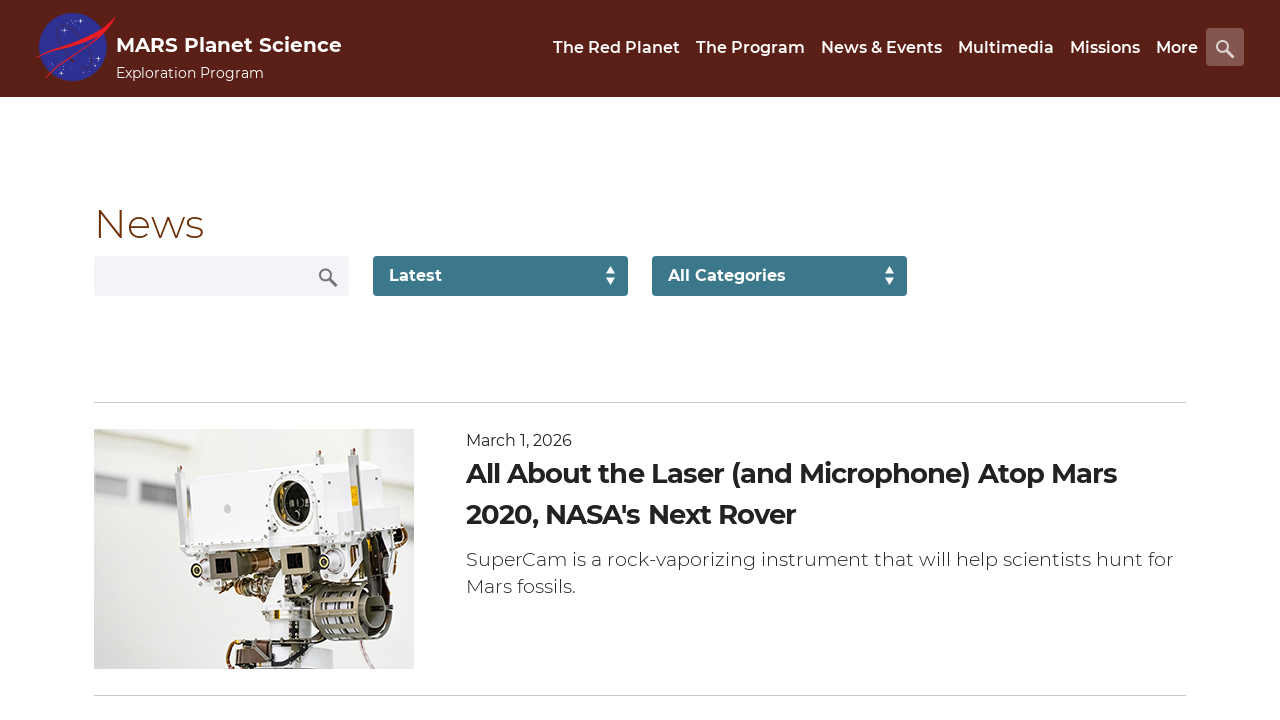

Content title element is present
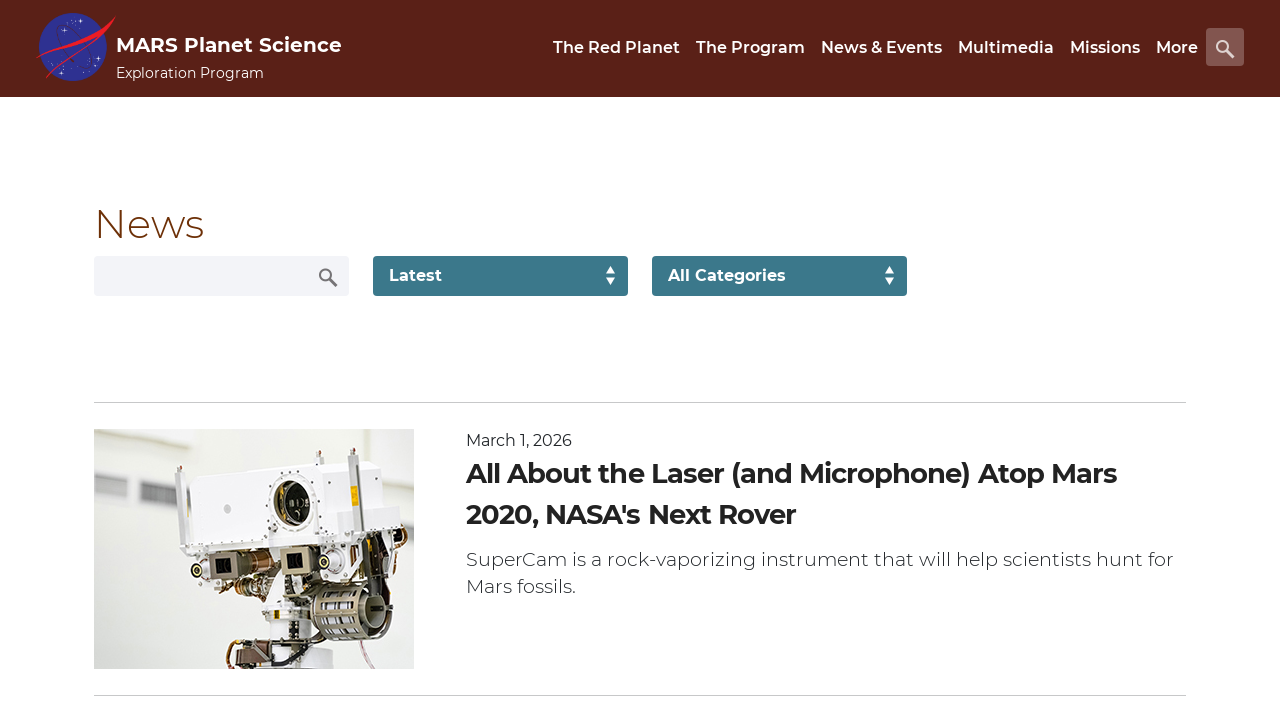

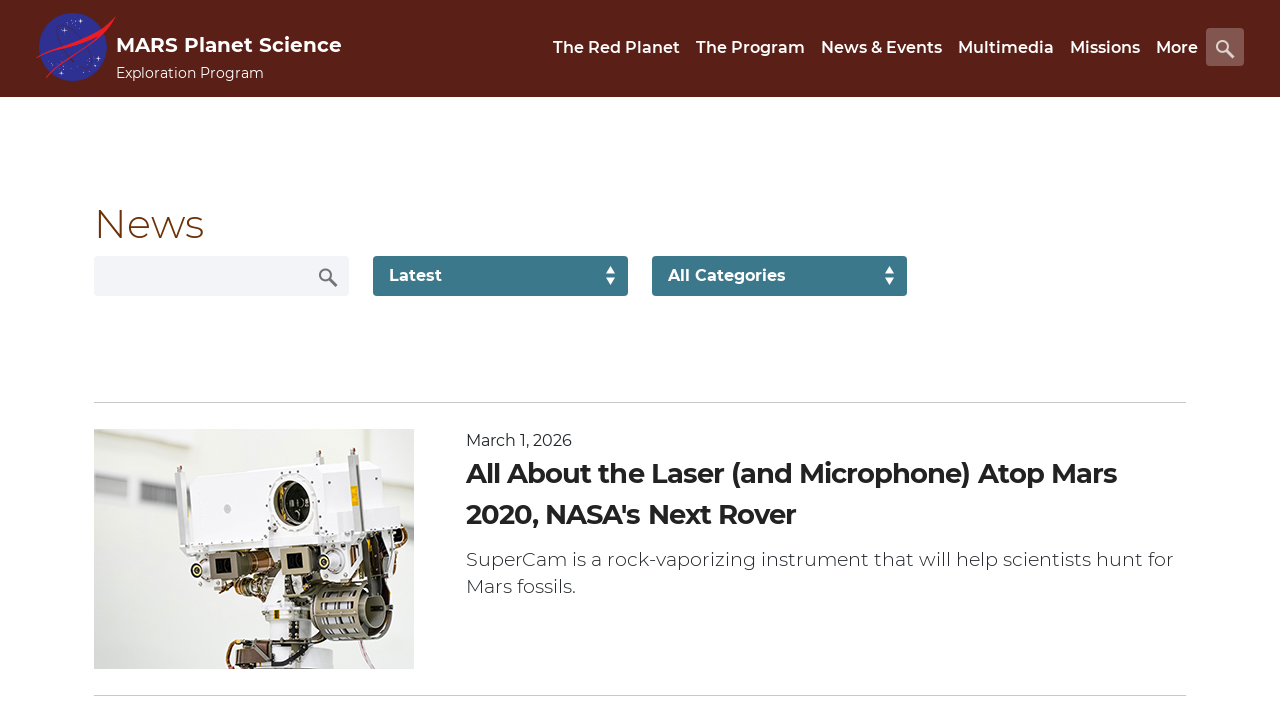